Completes the RPA Challenge by clicking Start, then filling out a form multiple times with sample data (first name, last name, company, role, address, email, phone) and submitting each entry.

Starting URL: https://www.rpachallenge.com/

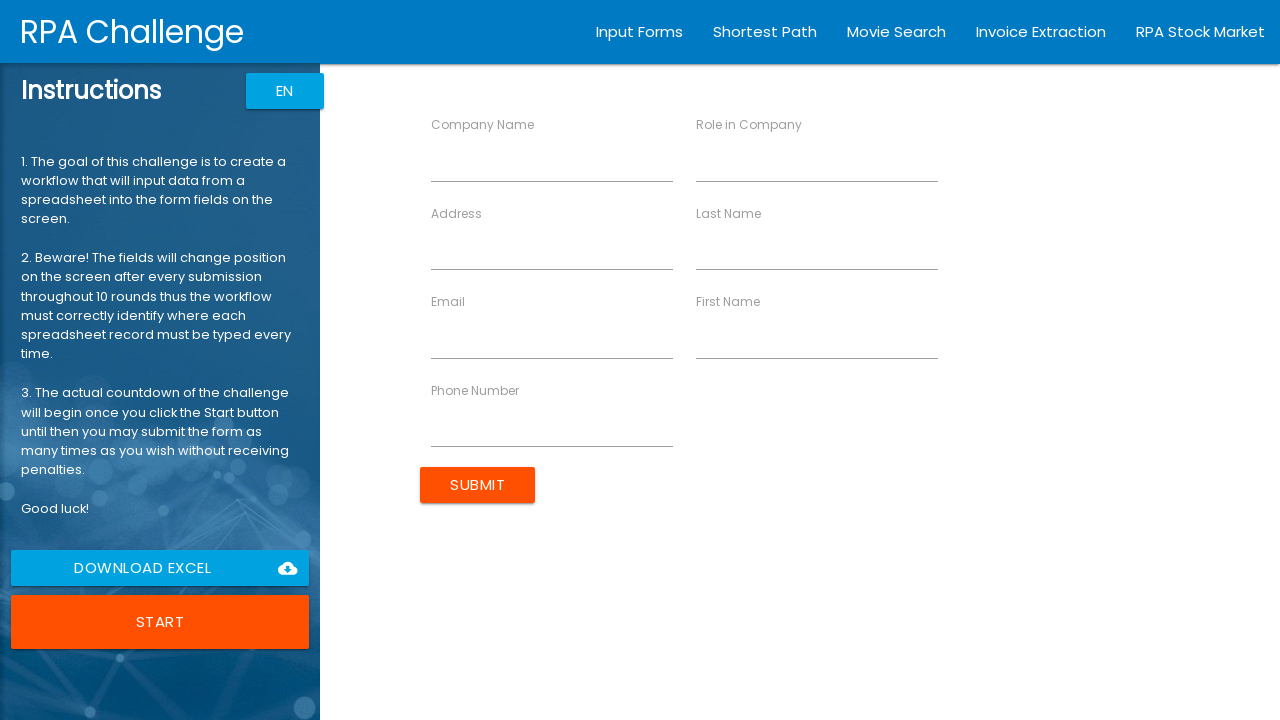

Clicked Start button to begin the RPA Challenge at (160, 622) on button:has-text('Start')
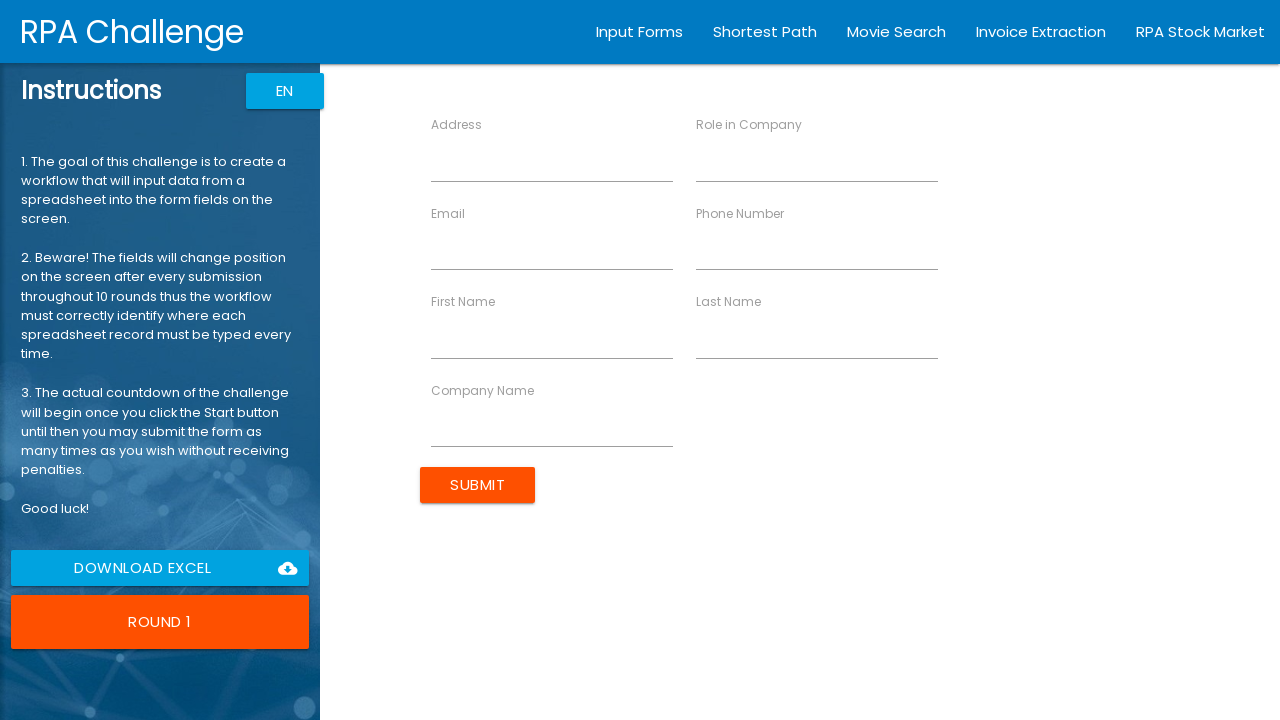

Filled First Name with 'John' on input[ng-reflect-name='labelFirstName']
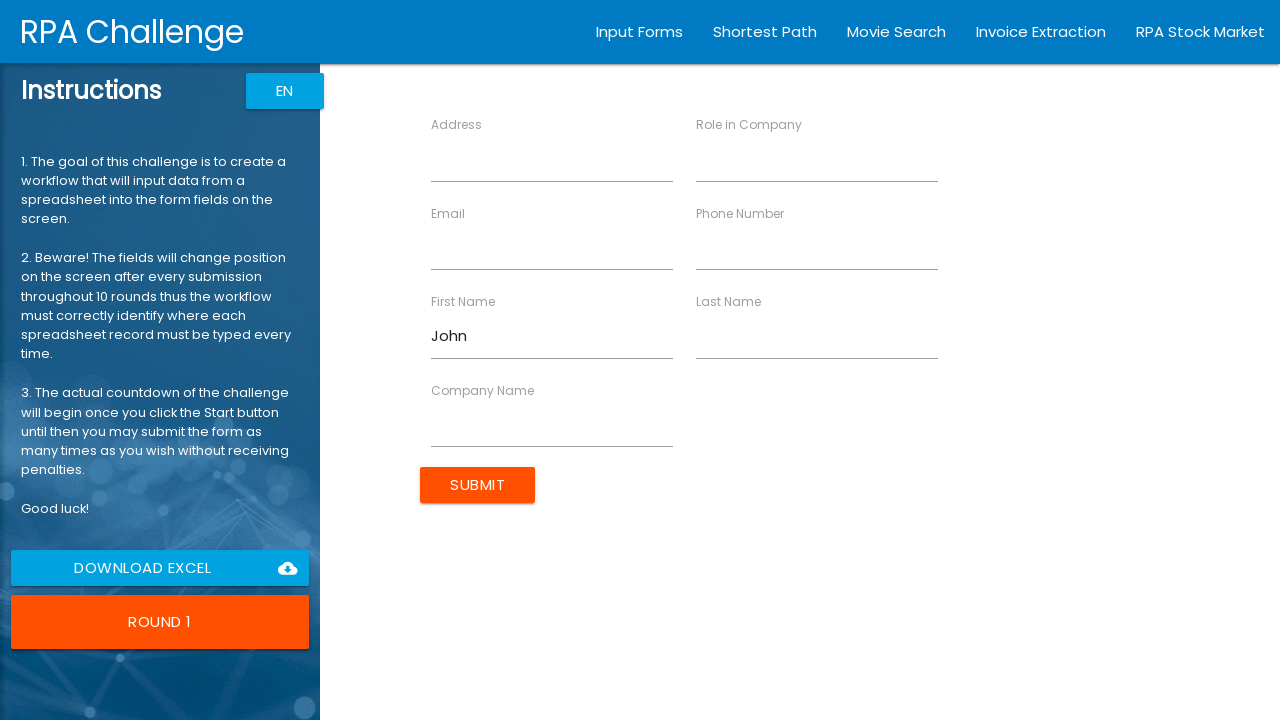

Filled Last Name with 'Smith' on input[ng-reflect-name='labelLastName']
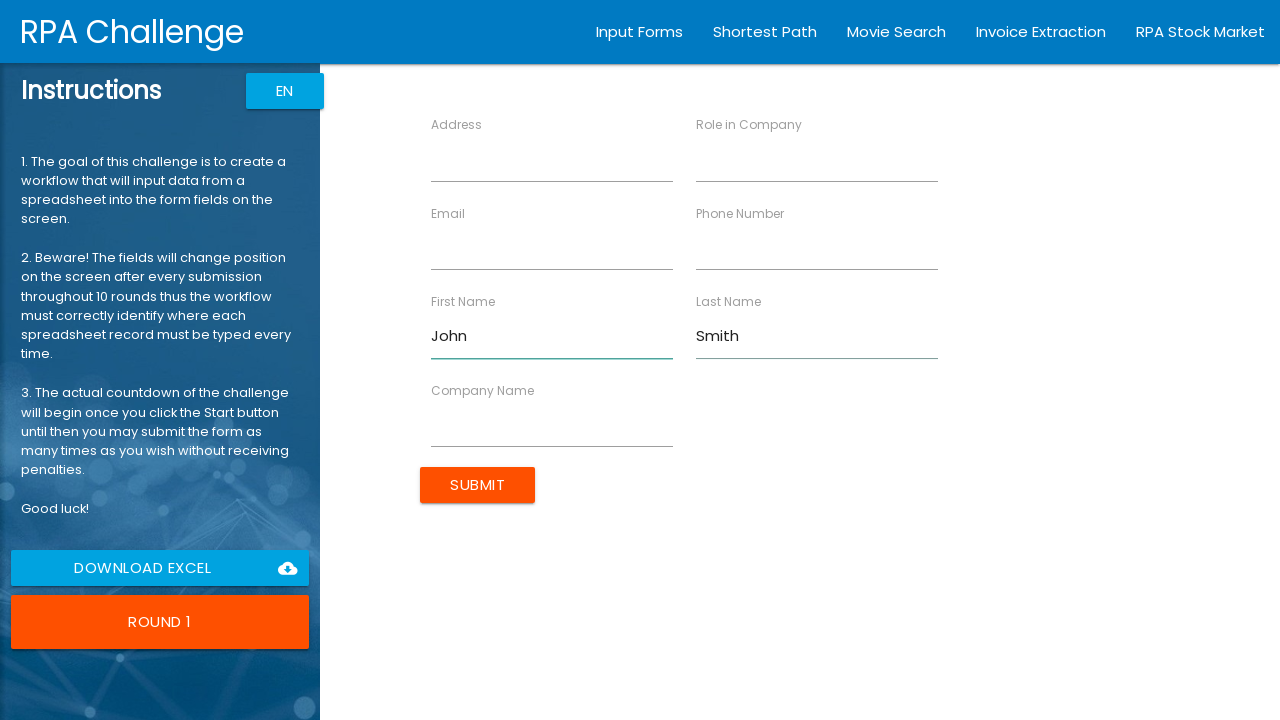

Filled Company Name with 'Acme Corp' on input[ng-reflect-name='labelCompanyName']
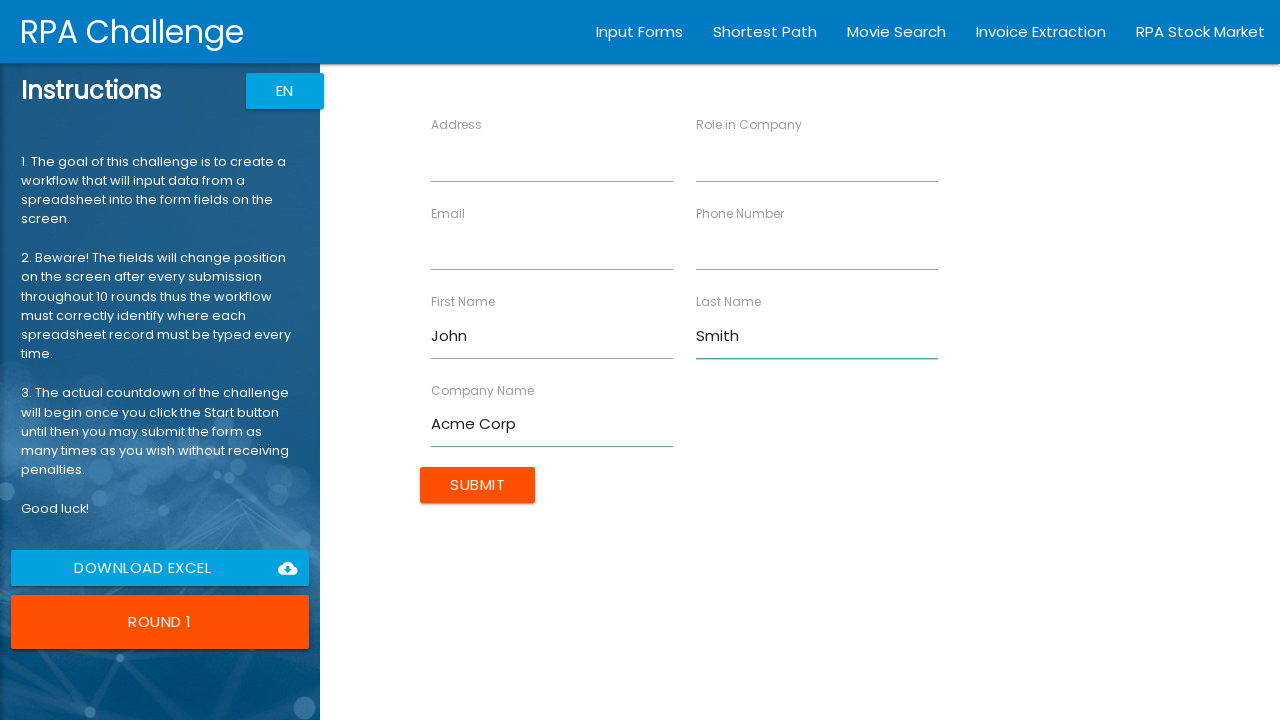

Filled Role with 'Developer' on input[ng-reflect-name='labelRole']
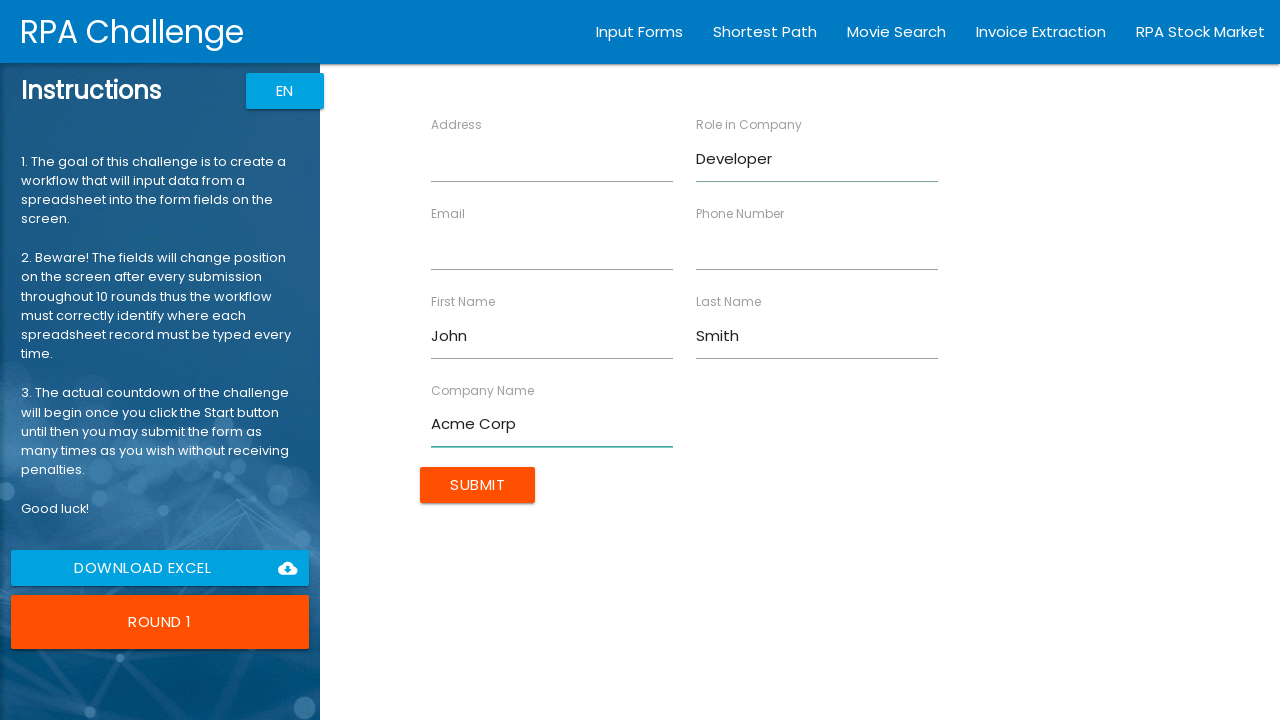

Filled Address with '123 Main St' on input[ng-reflect-name='labelAddress']
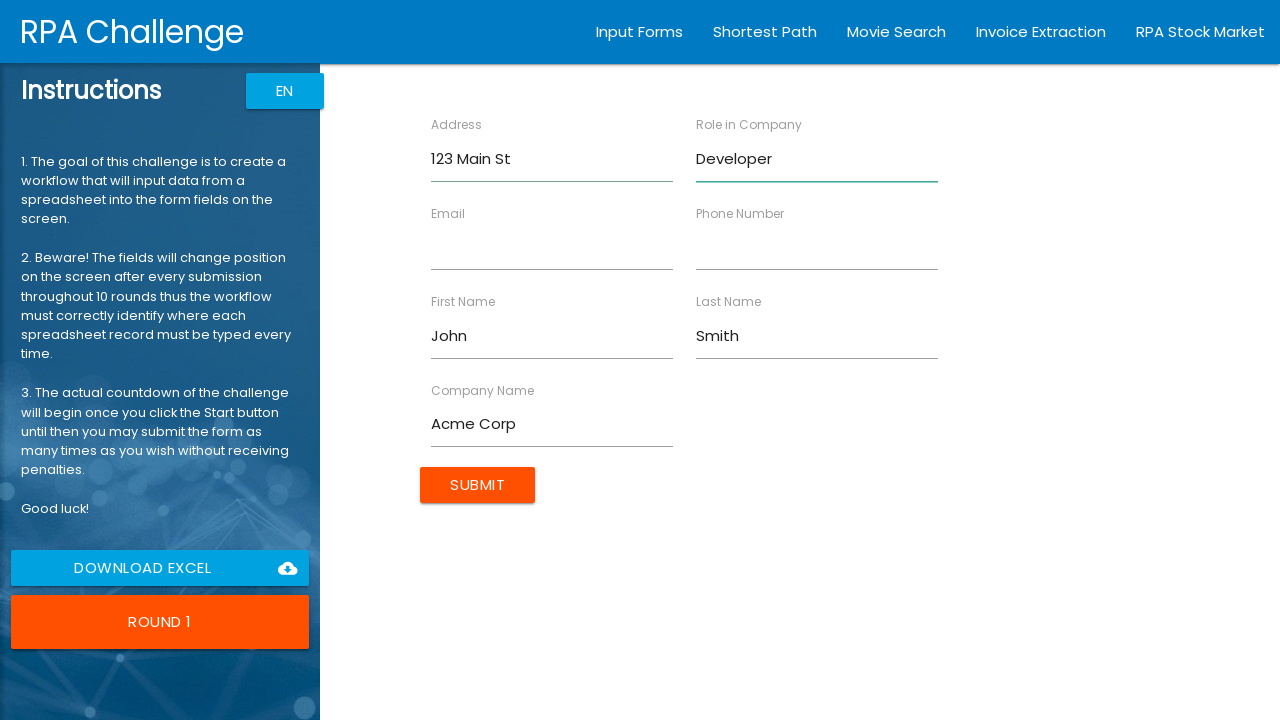

Filled Email with 'john.smith@example.com' on input[ng-reflect-name='labelEmail']
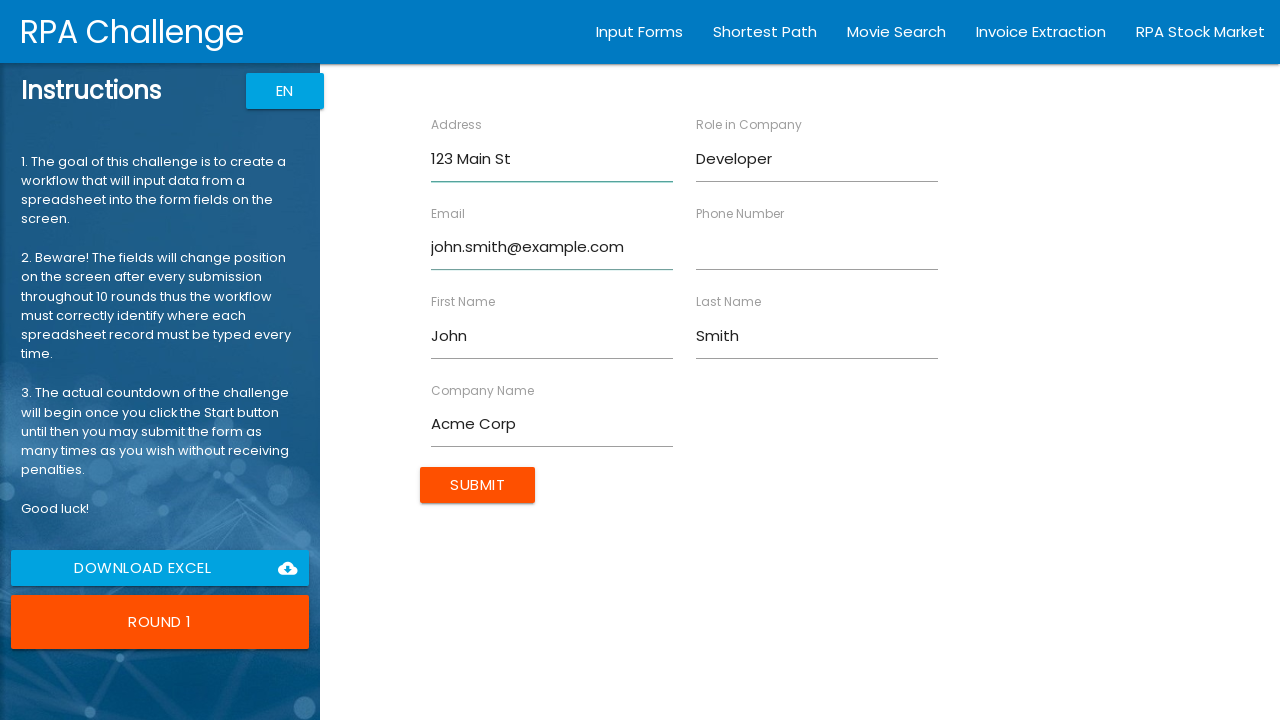

Filled Phone Number with '555-1234' on input[ng-reflect-name='labelPhone']
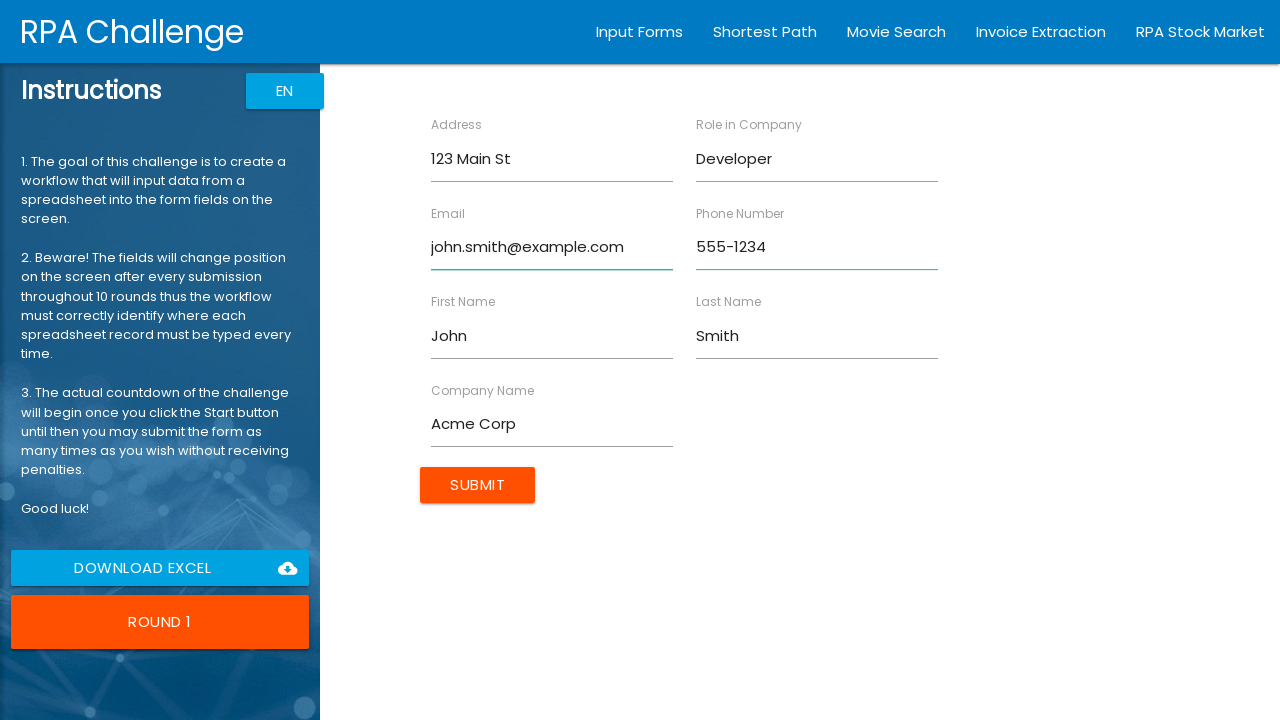

Clicked Submit button for entry: John Smith at (478, 485) on input[value='Submit']
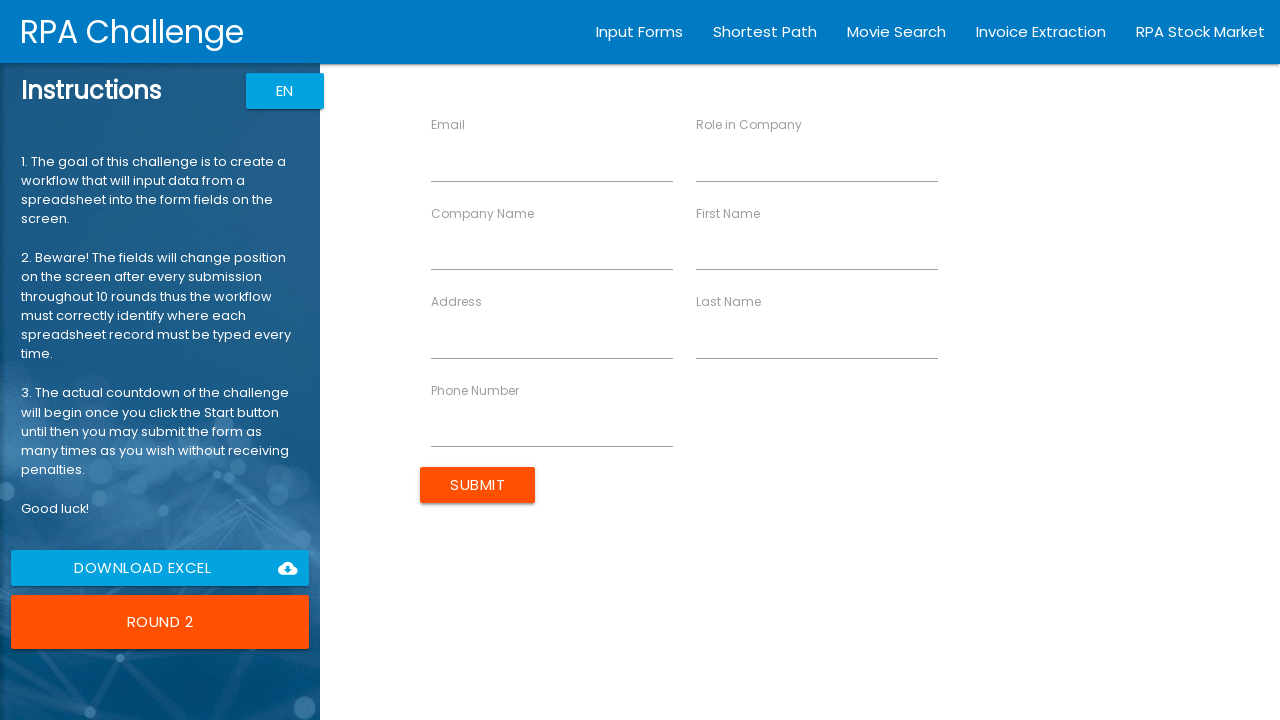

Filled First Name with 'Jane' on input[ng-reflect-name='labelFirstName']
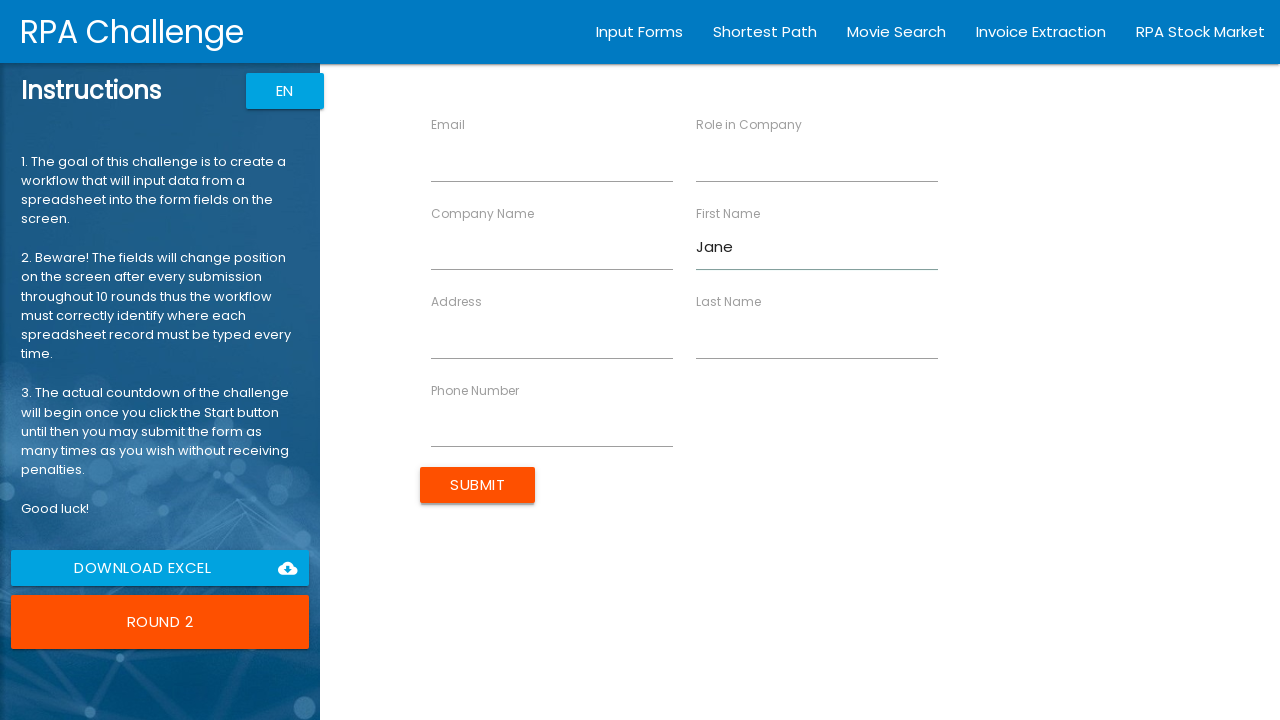

Filled Last Name with 'Doe' on input[ng-reflect-name='labelLastName']
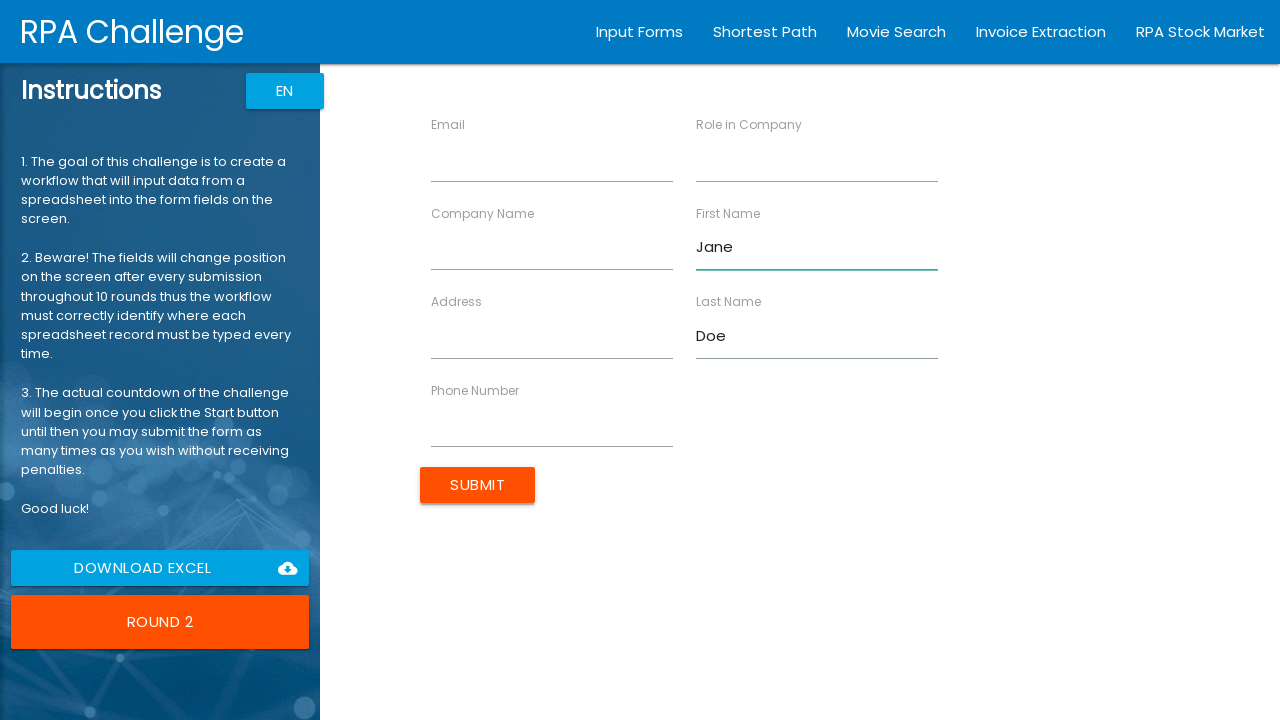

Filled Company Name with 'Tech Inc' on input[ng-reflect-name='labelCompanyName']
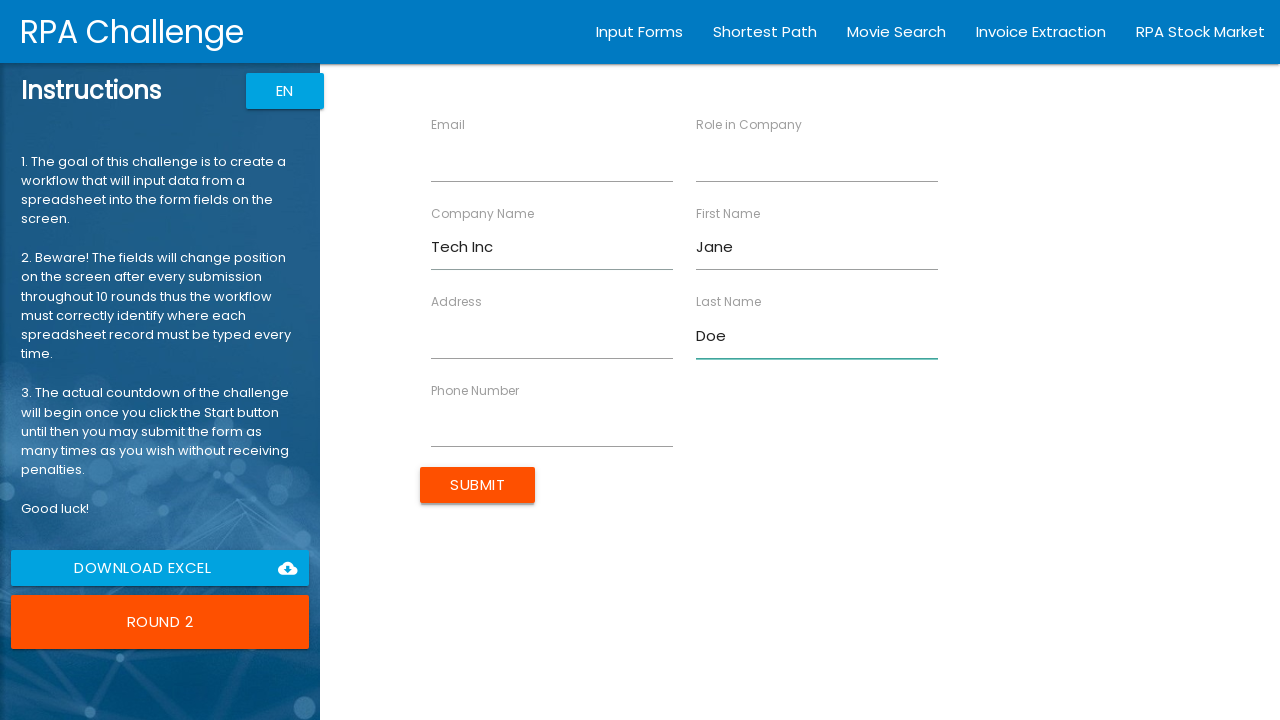

Filled Role with 'Manager' on input[ng-reflect-name='labelRole']
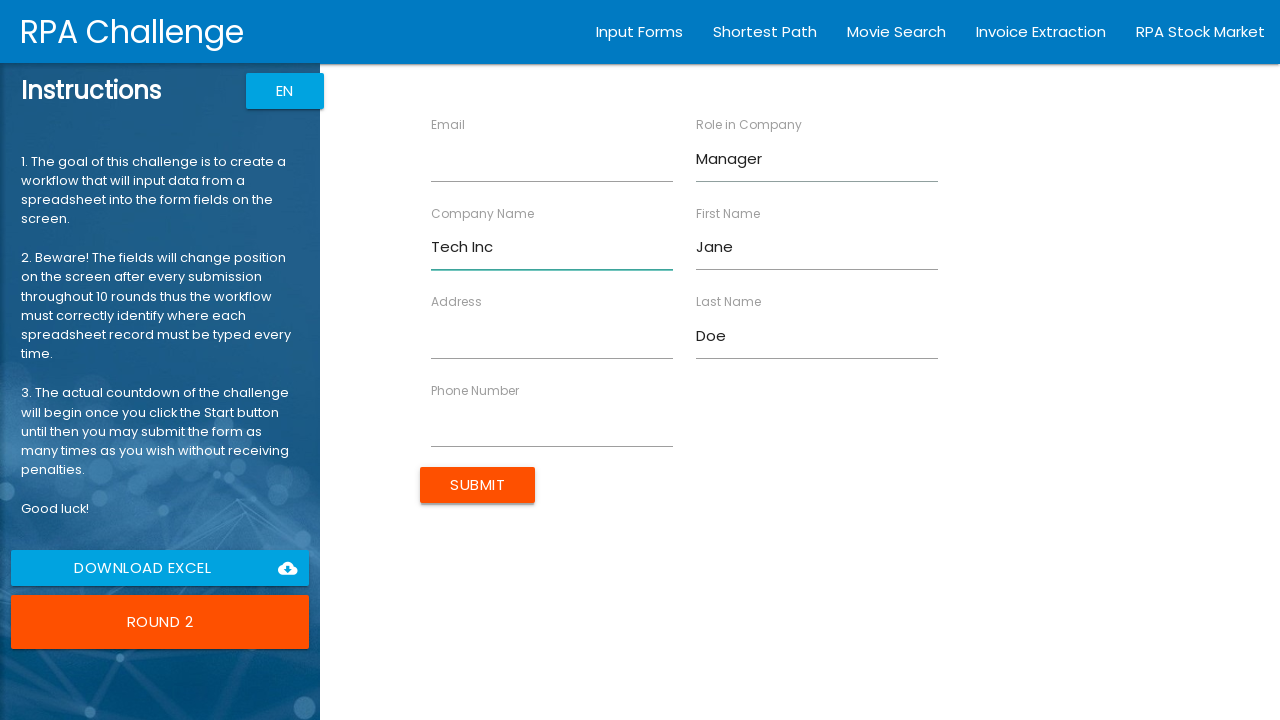

Filled Address with '456 Oak Ave' on input[ng-reflect-name='labelAddress']
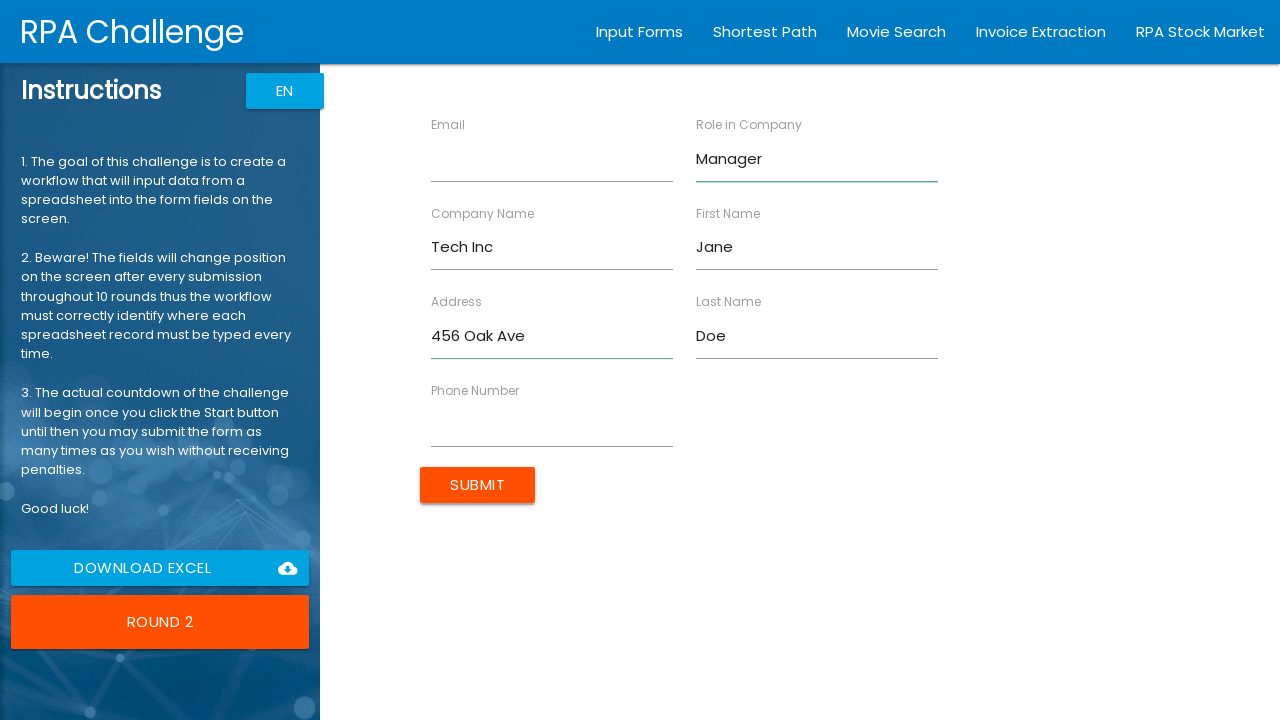

Filled Email with 'jane.doe@example.com' on input[ng-reflect-name='labelEmail']
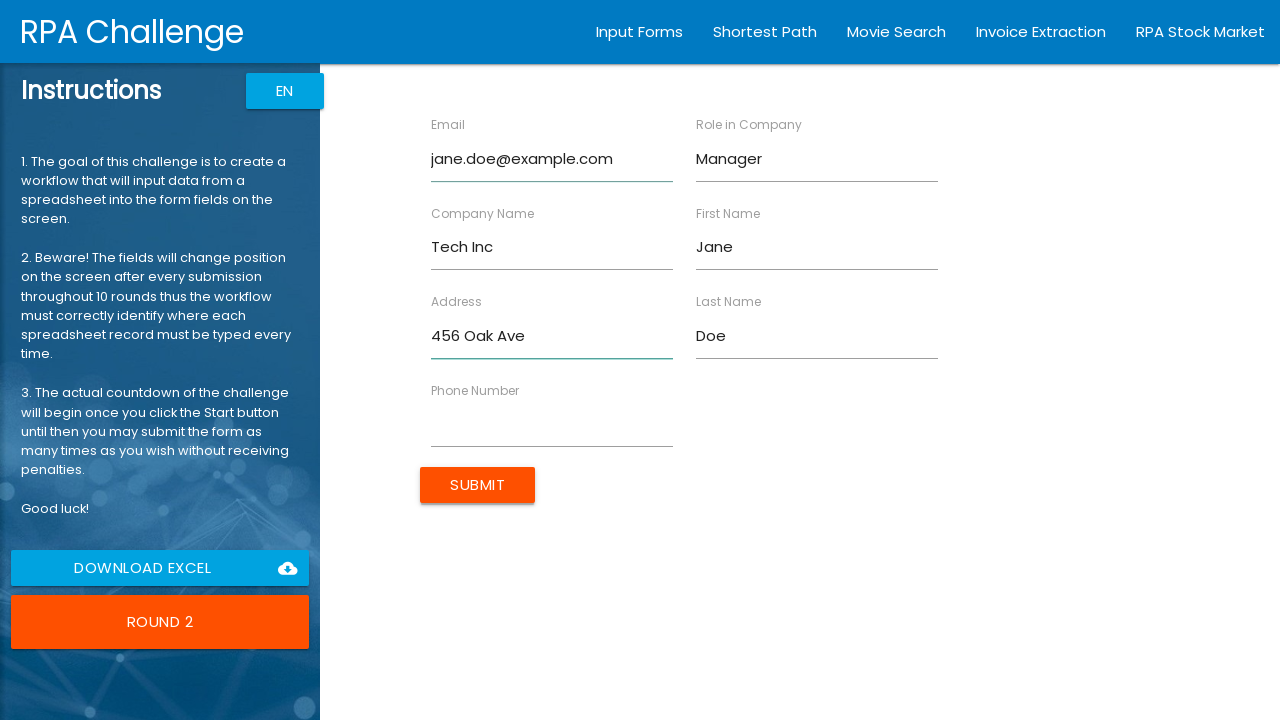

Filled Phone Number with '555-5678' on input[ng-reflect-name='labelPhone']
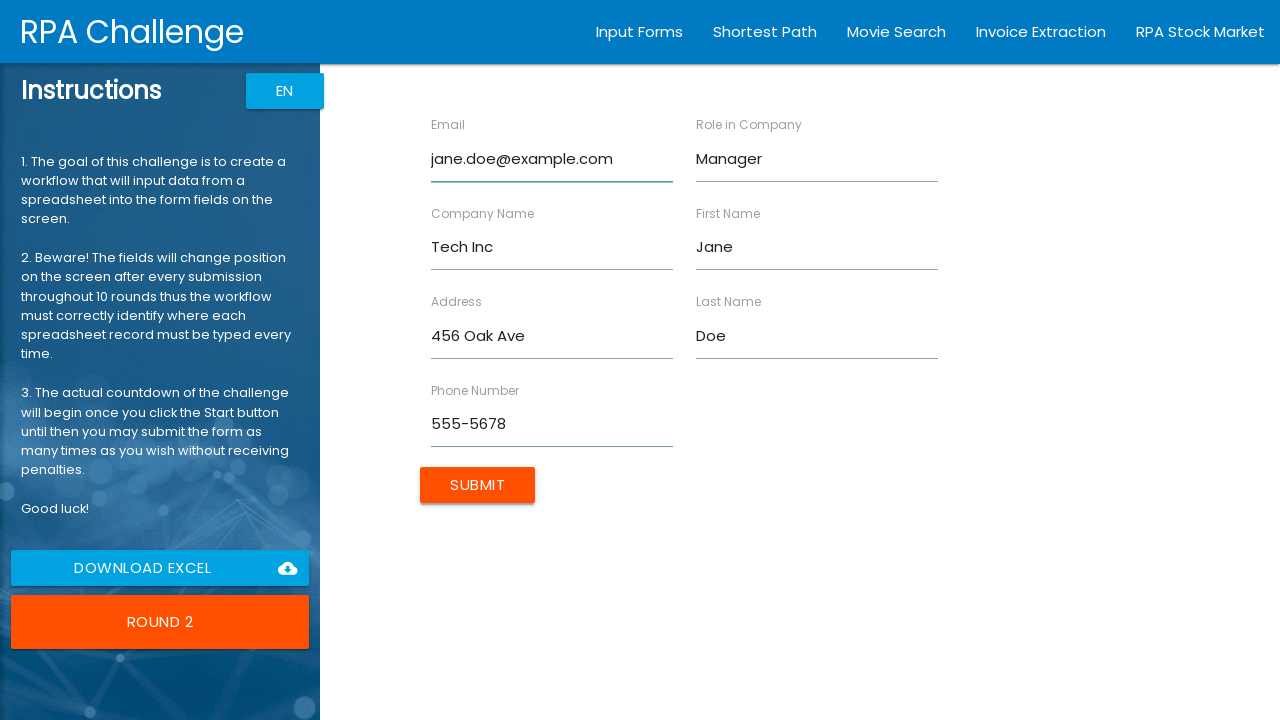

Clicked Submit button for entry: Jane Doe at (478, 485) on input[value='Submit']
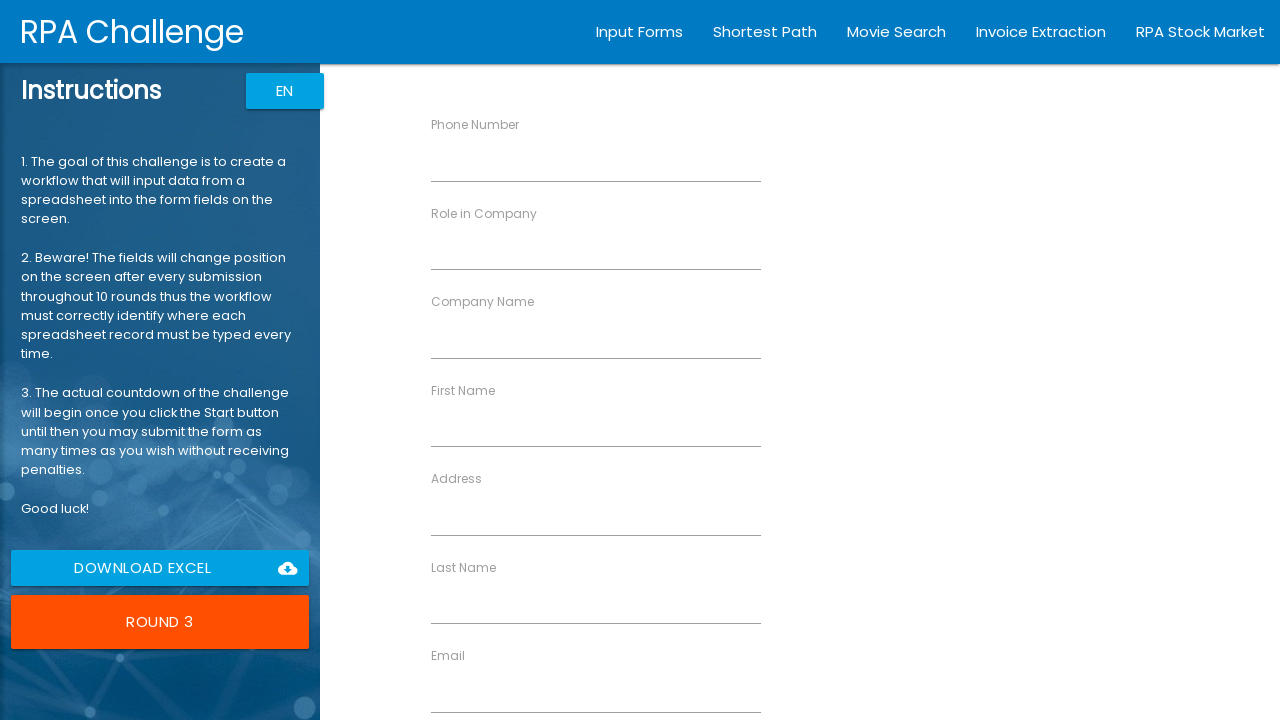

Filled First Name with 'Robert' on input[ng-reflect-name='labelFirstName']
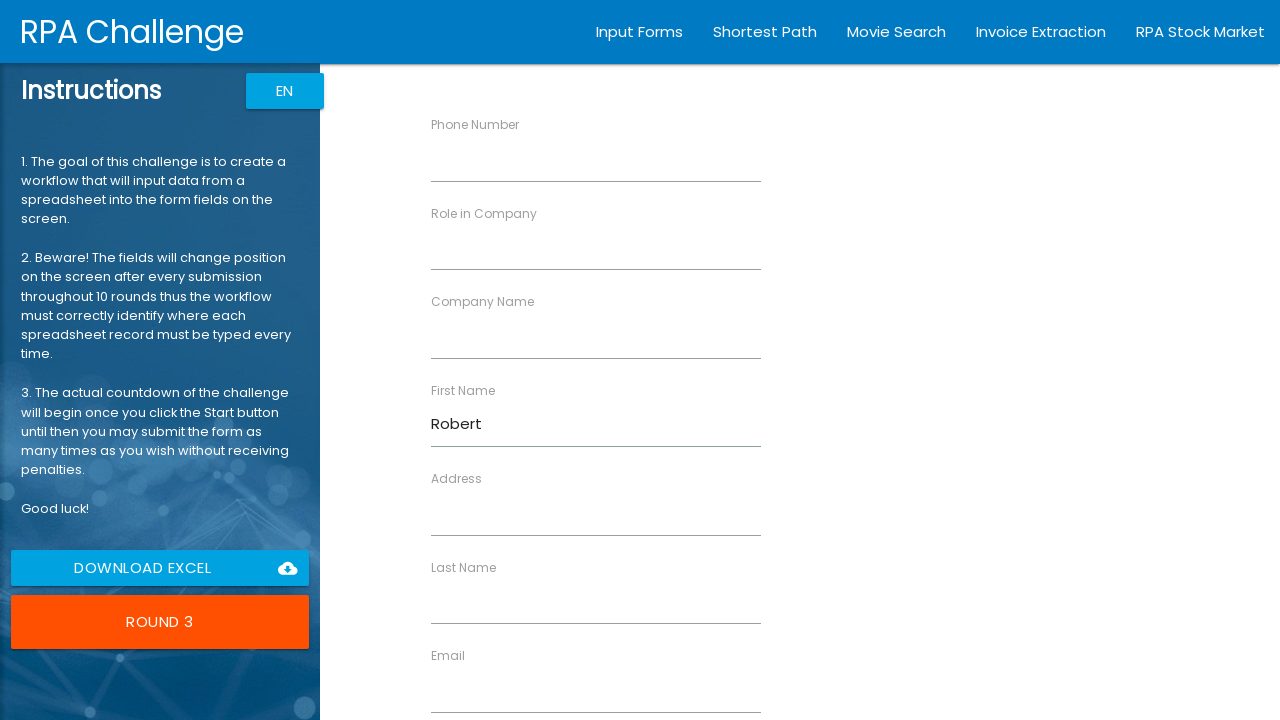

Filled Last Name with 'Johnson' on input[ng-reflect-name='labelLastName']
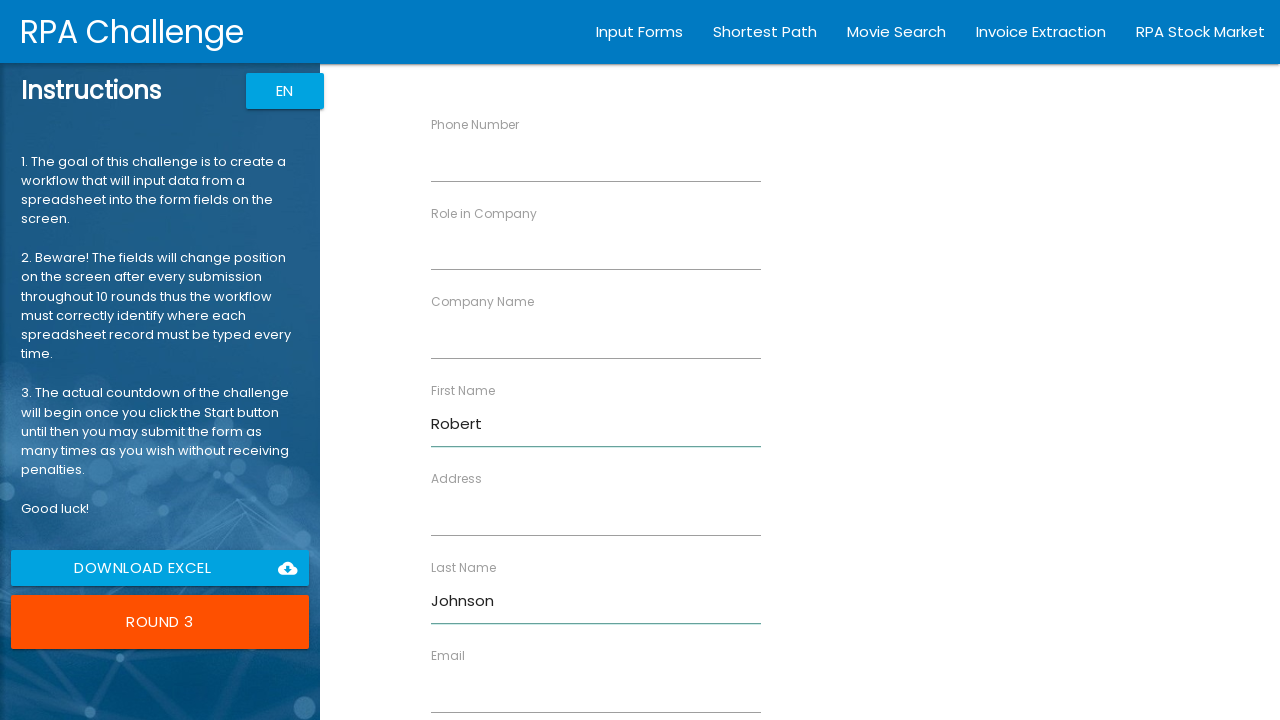

Filled Company Name with 'Global Ltd' on input[ng-reflect-name='labelCompanyName']
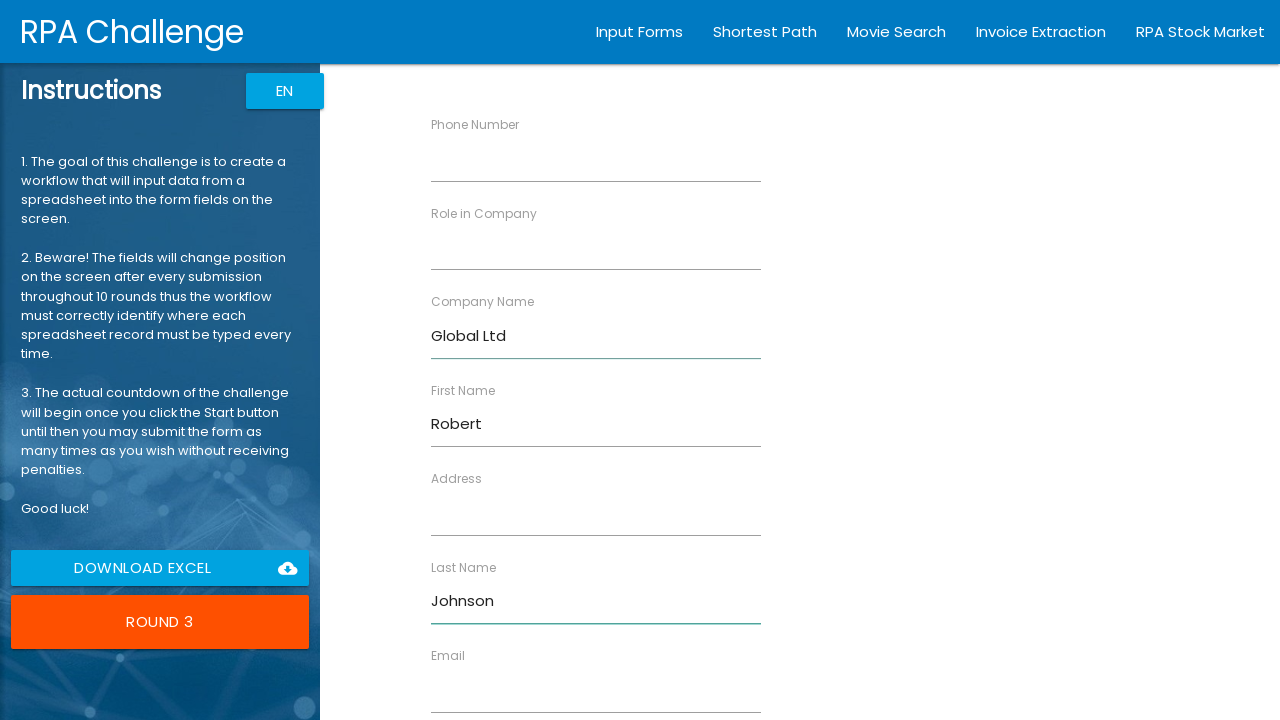

Filled Role with 'Analyst' on input[ng-reflect-name='labelRole']
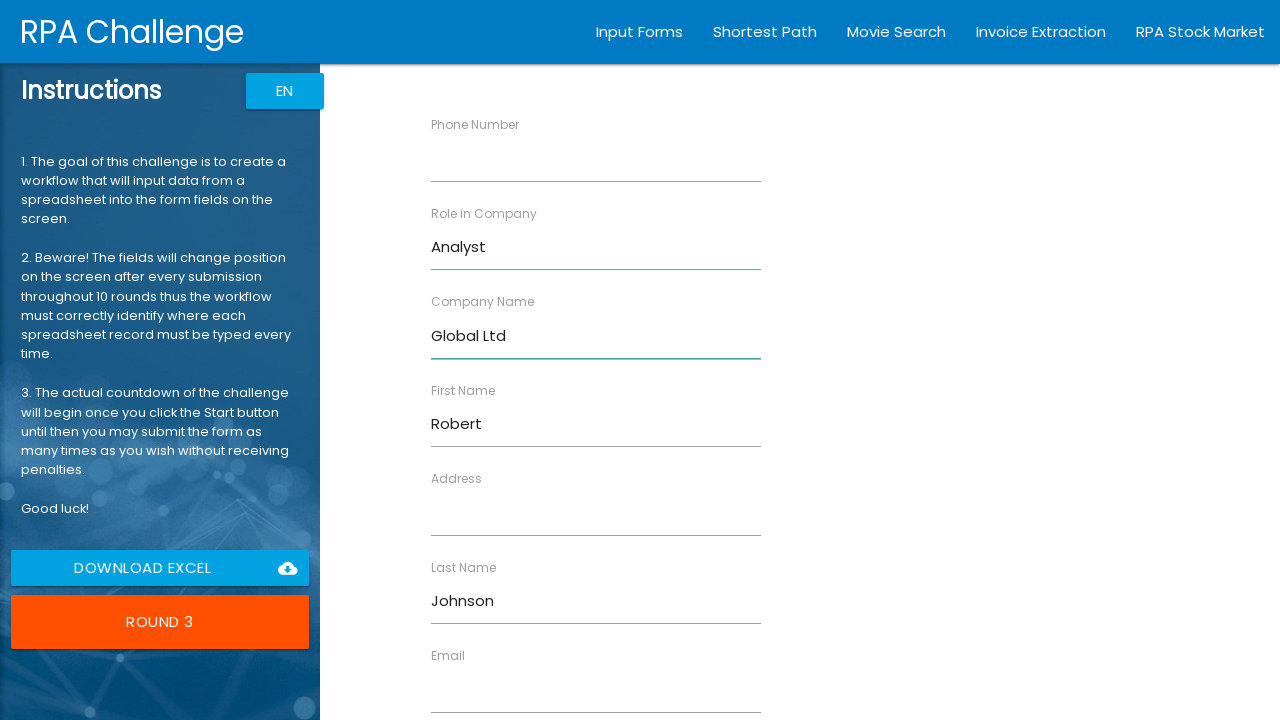

Filled Address with '789 Pine Rd' on input[ng-reflect-name='labelAddress']
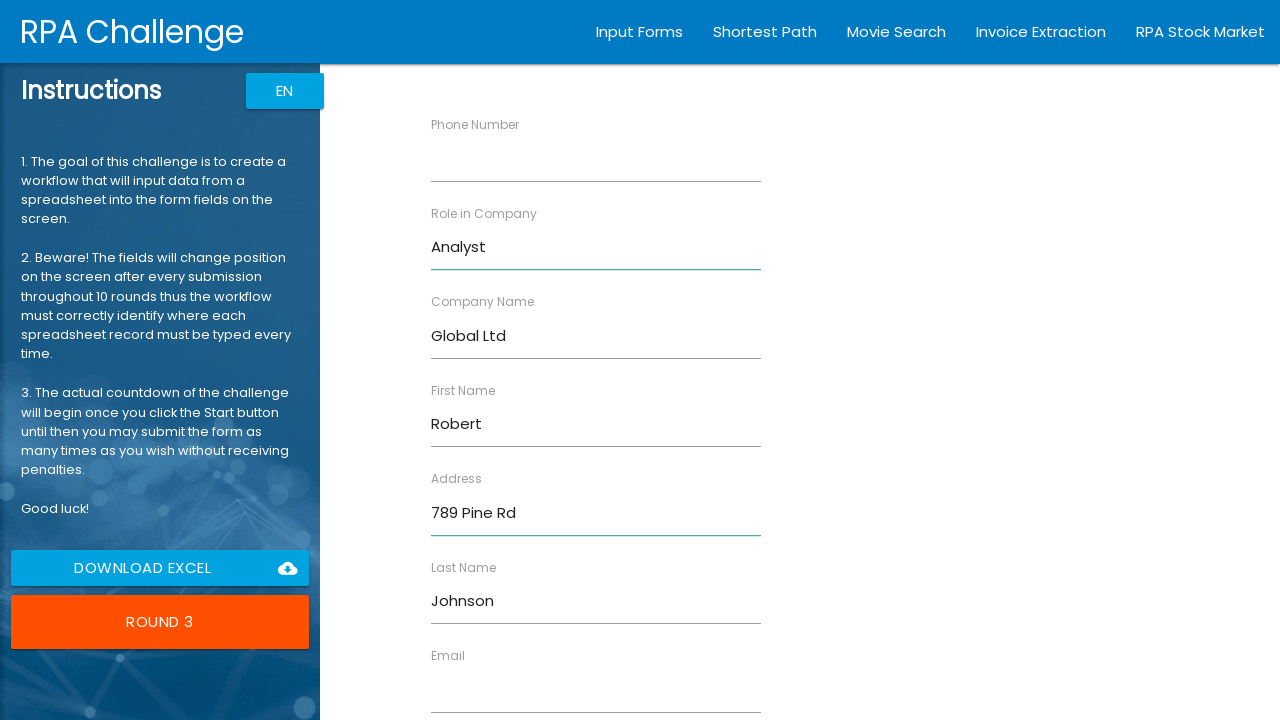

Filled Email with 'robert.j@example.com' on input[ng-reflect-name='labelEmail']
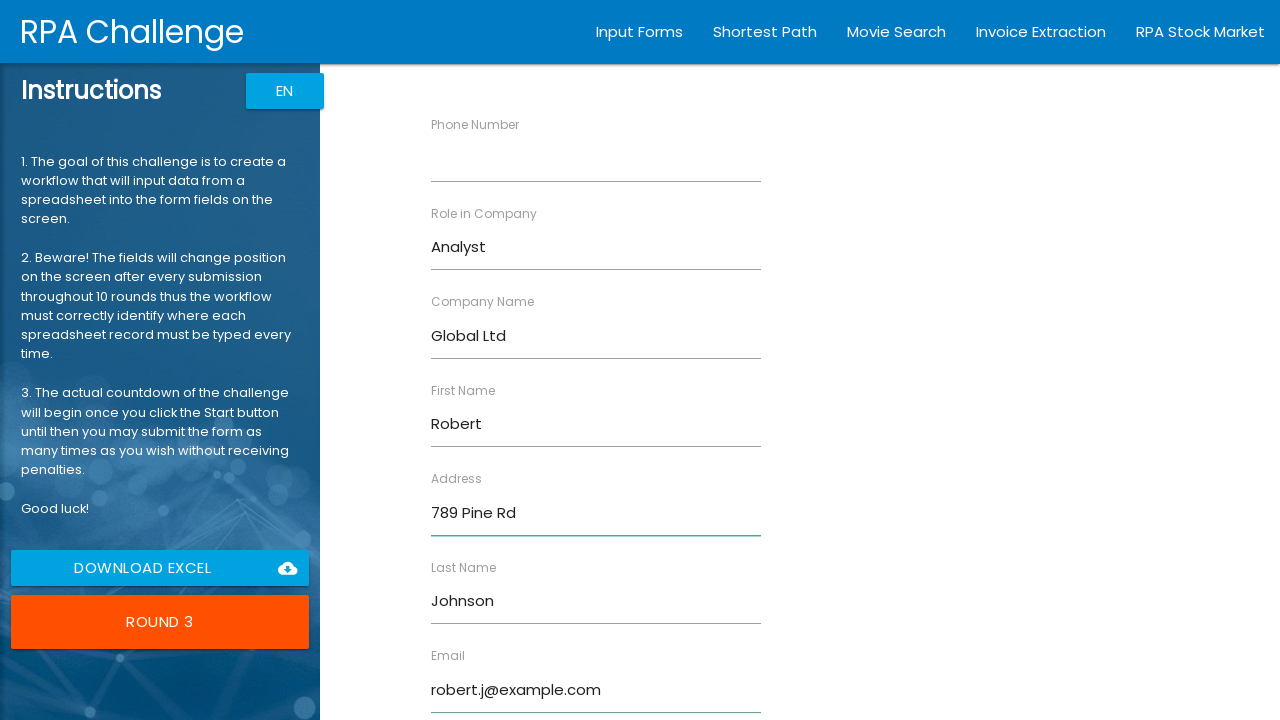

Filled Phone Number with '555-9012' on input[ng-reflect-name='labelPhone']
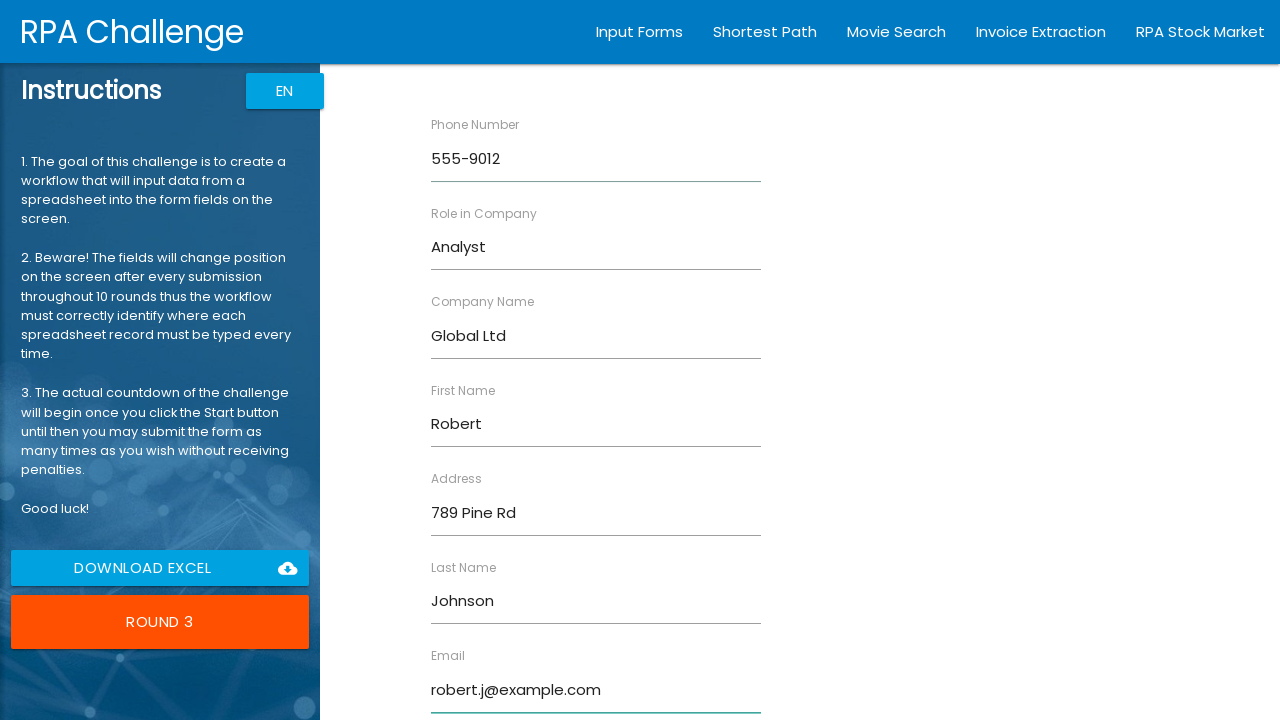

Clicked Submit button for entry: Robert Johnson at (478, 688) on input[value='Submit']
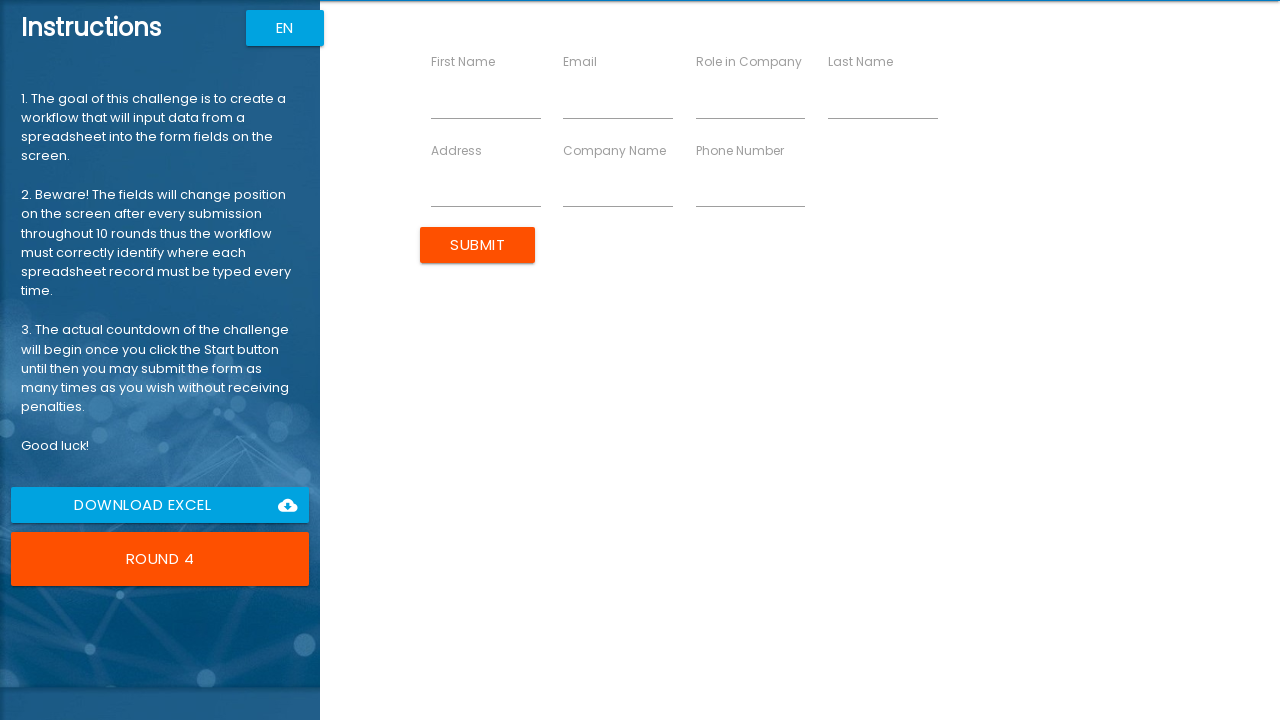

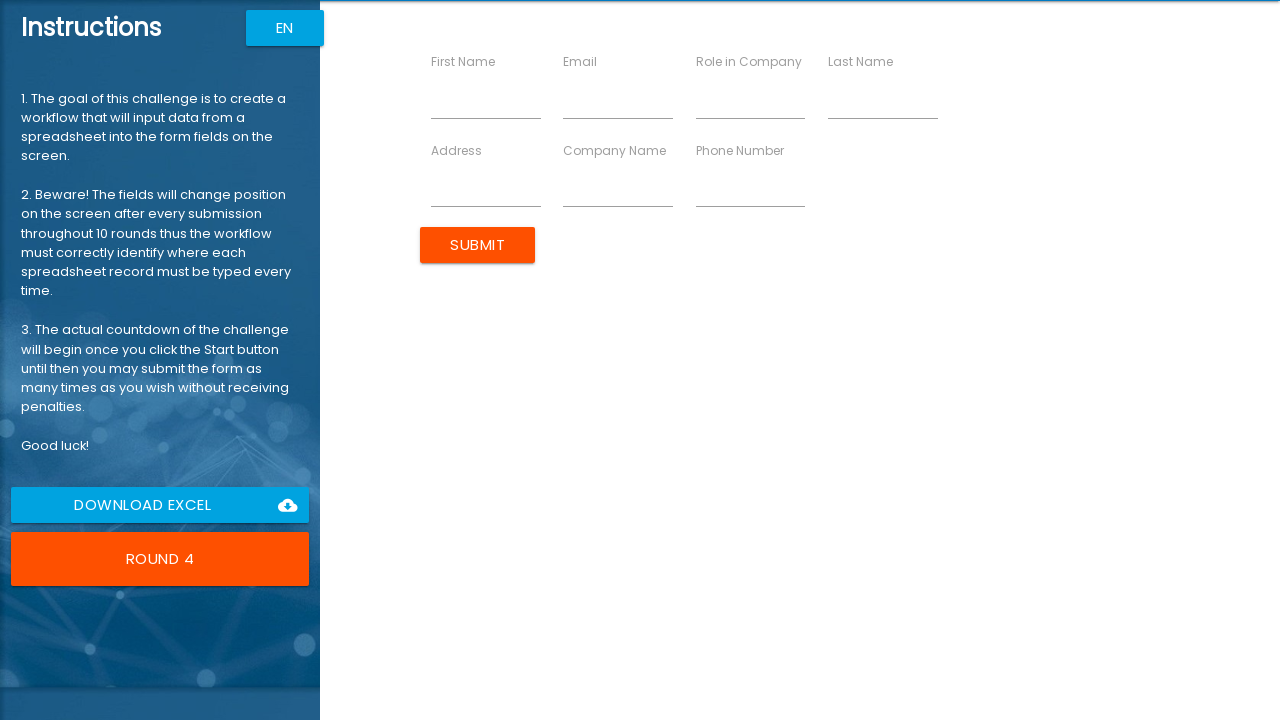